Tests the Python.org website search functionality by entering "pycon" as a search query and submitting the form

Starting URL: https://www.python.org

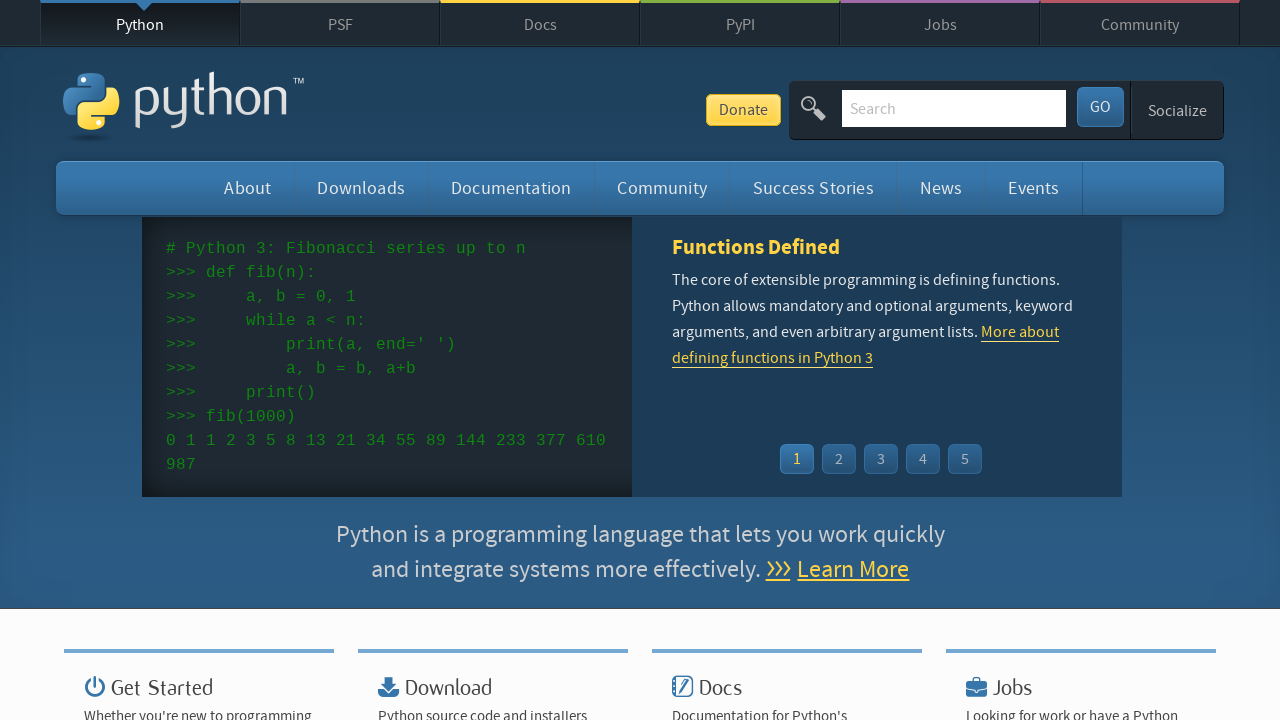

Verified page title contains 'Python'
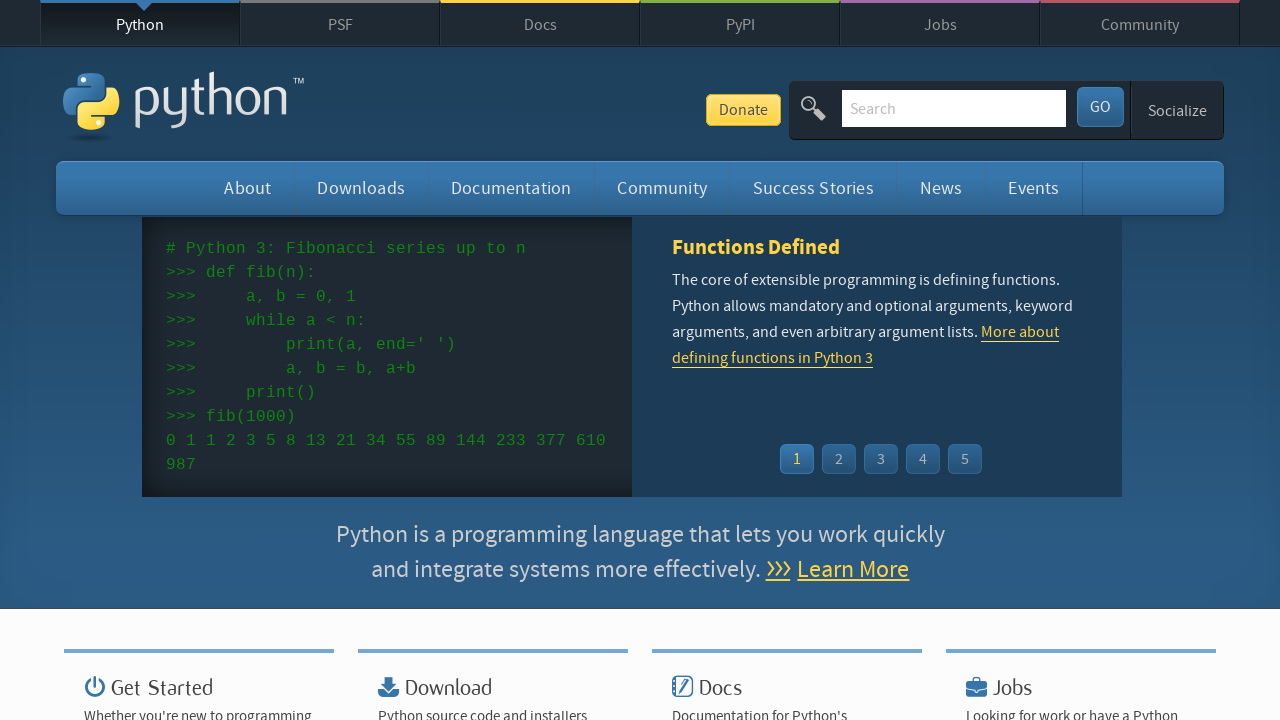

Filled search box with 'pycon' query on input[name='q']
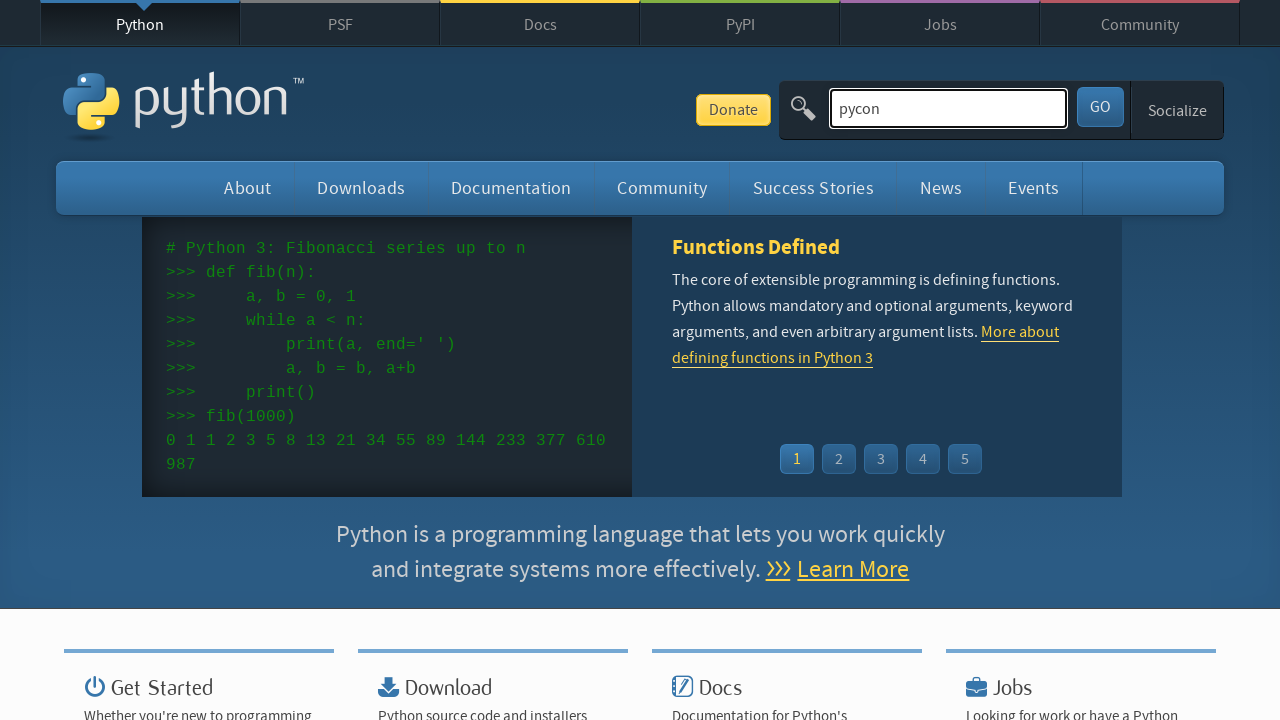

Pressed Enter to submit search form on input[name='q']
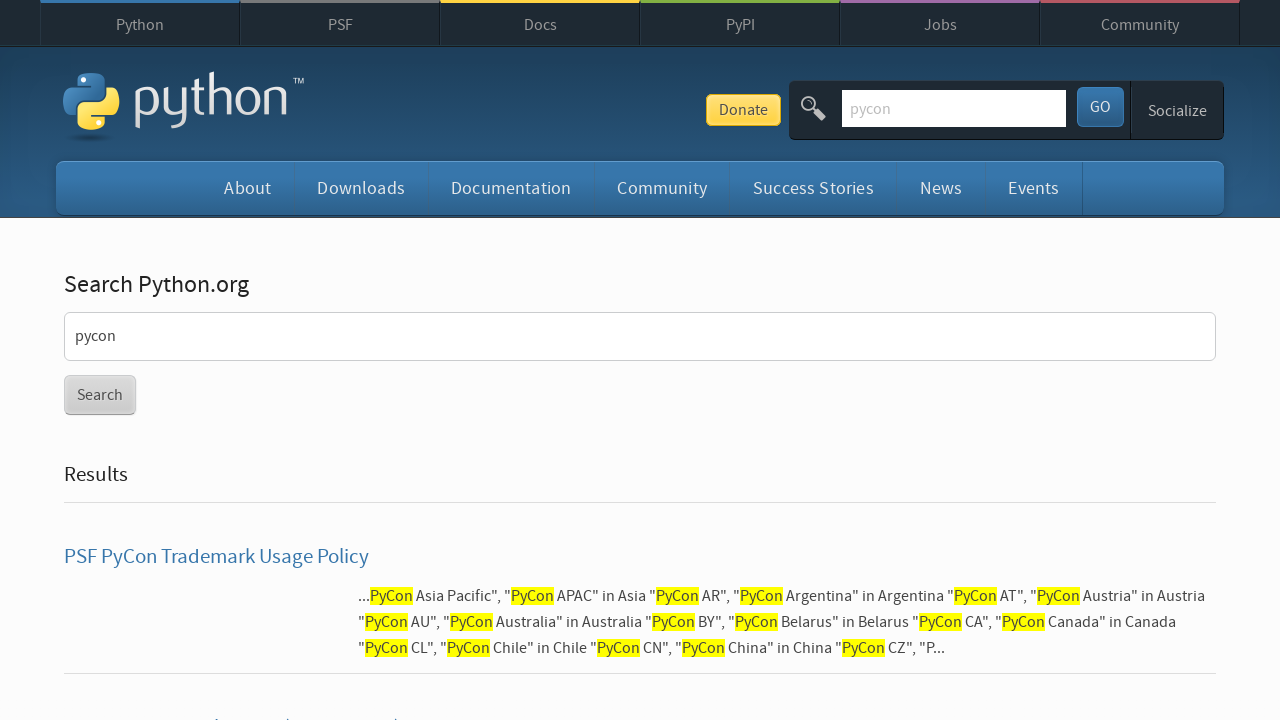

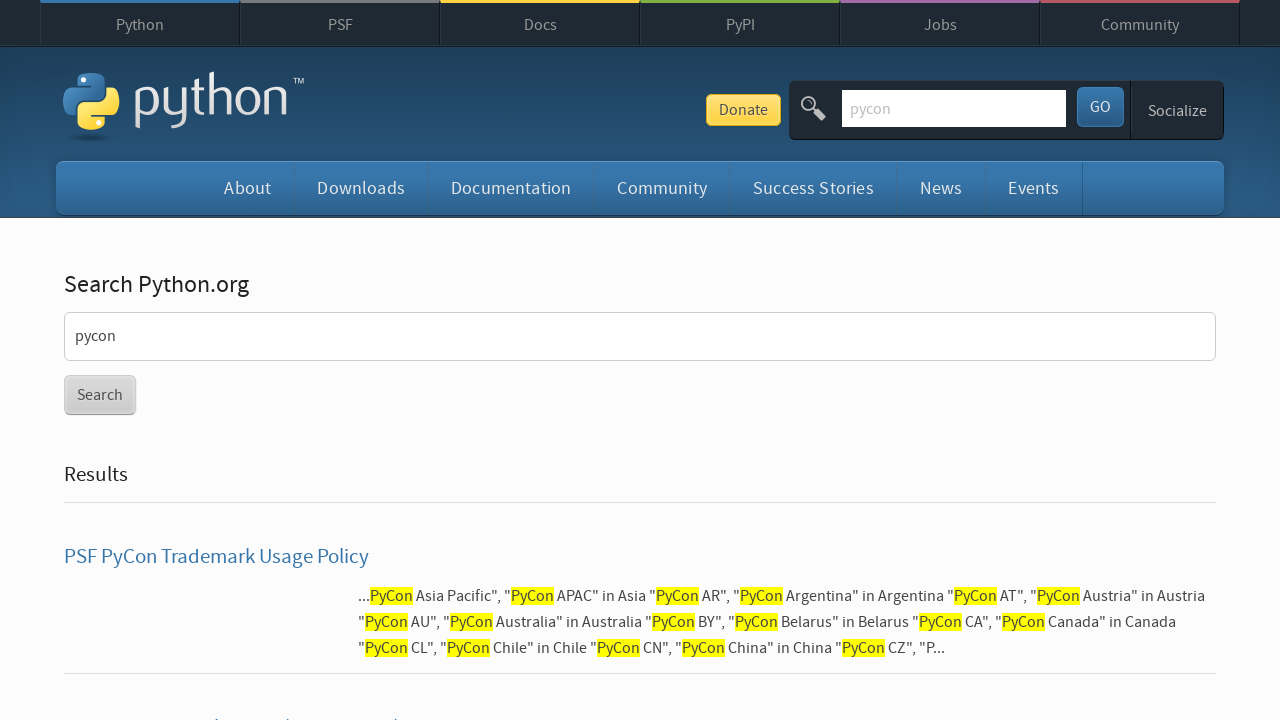